Fills out a complete student registration practice form including personal details, date of birth, subjects, hobbies, file upload, and address fields, then verifies the submitted data appears correctly in the confirmation modal.

Starting URL: https://demoqa.com/automation-practice-form

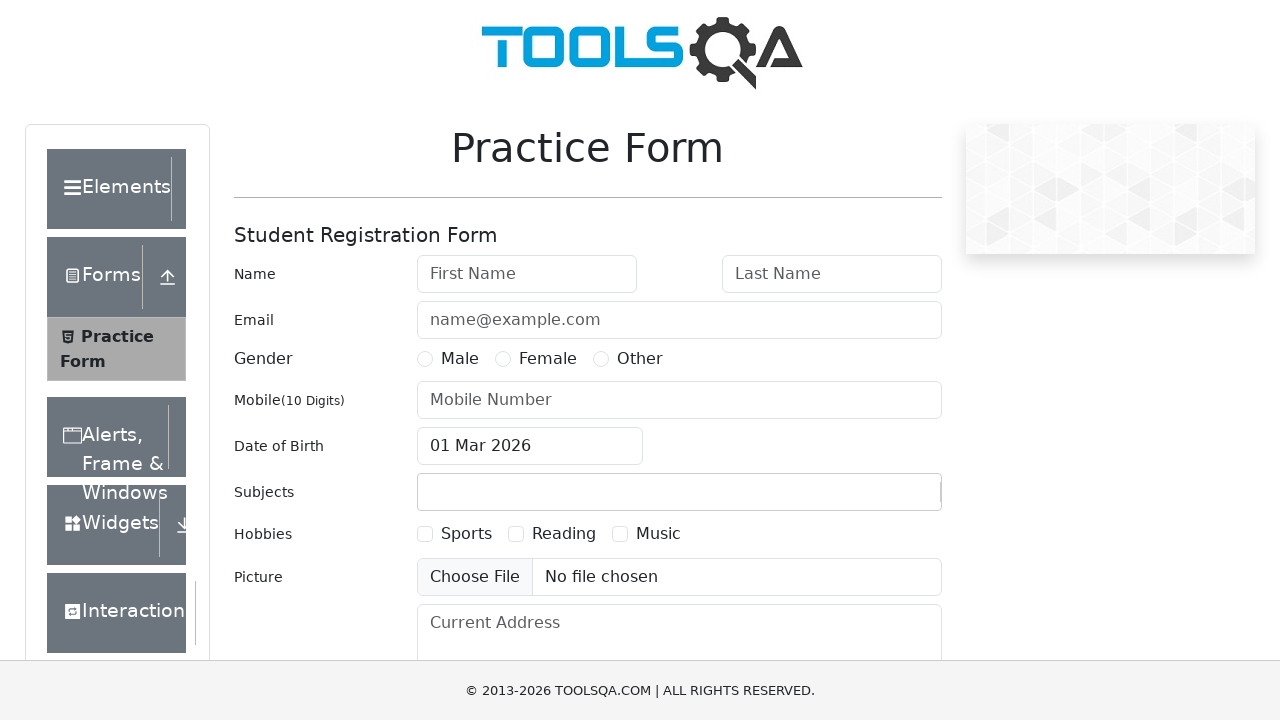

Removed ad banner element from page
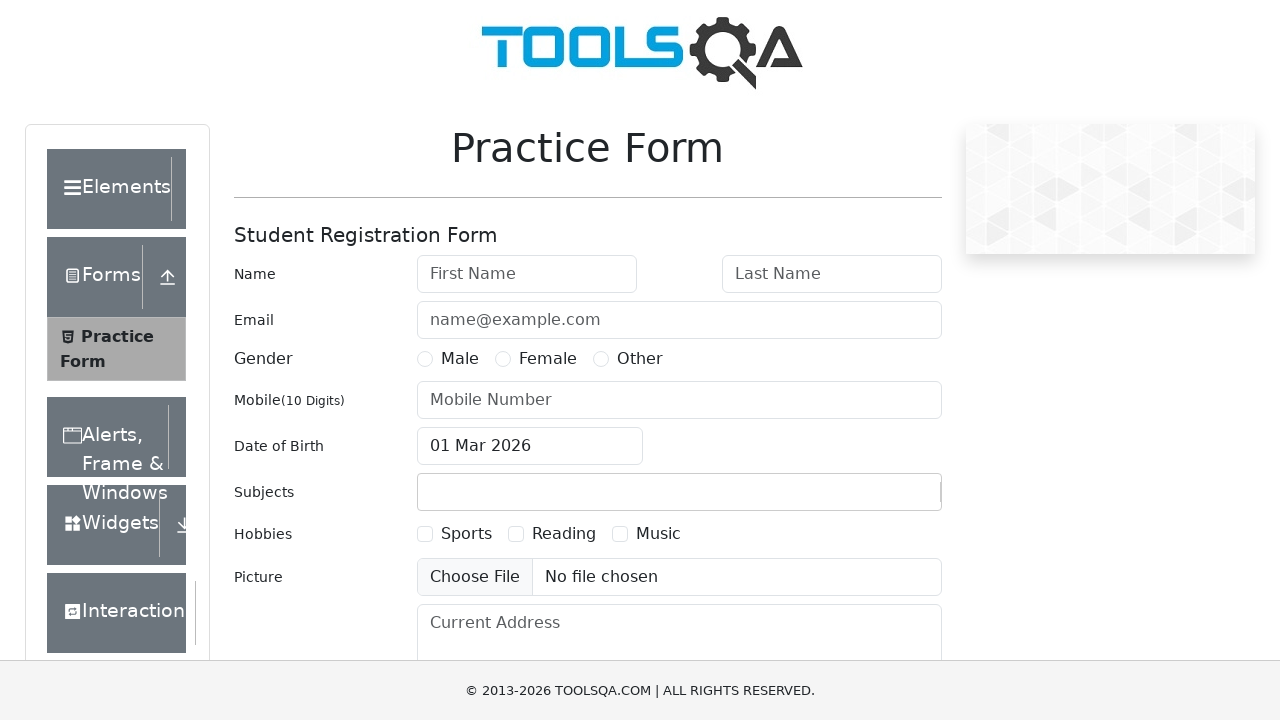

Removed footer element from page
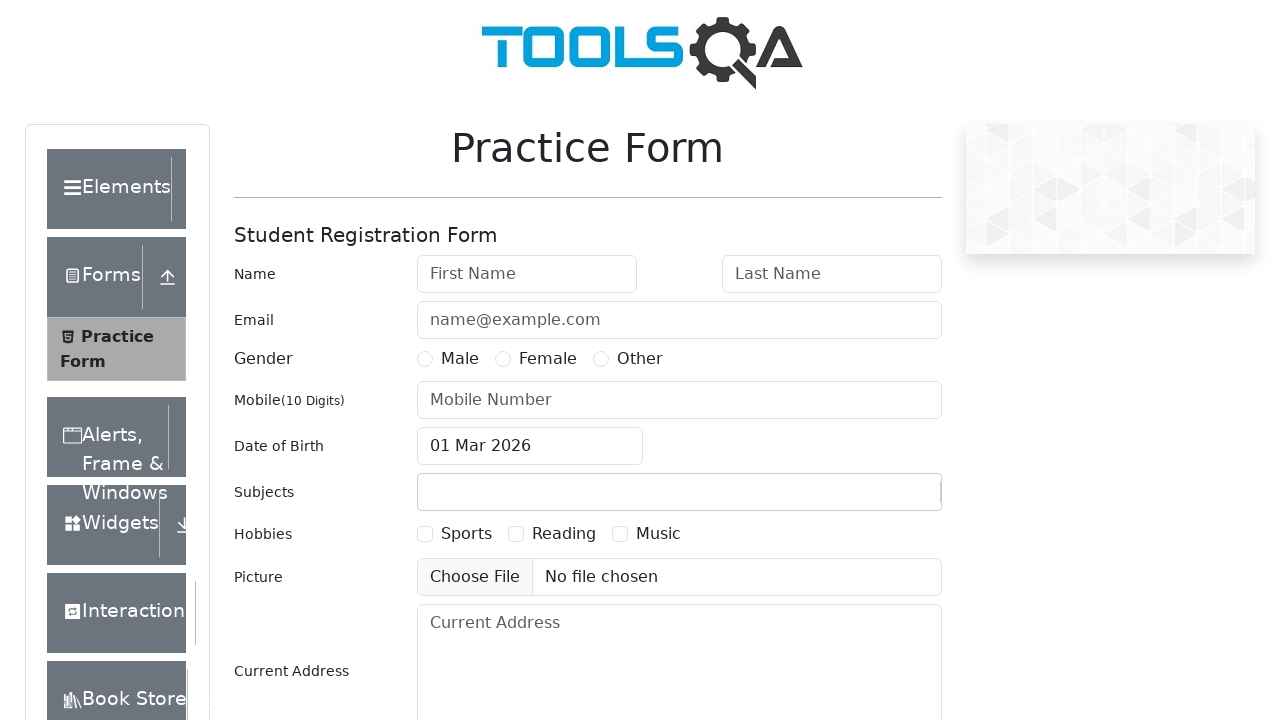

Filled first name field with 'Evgeniia' on #firstName
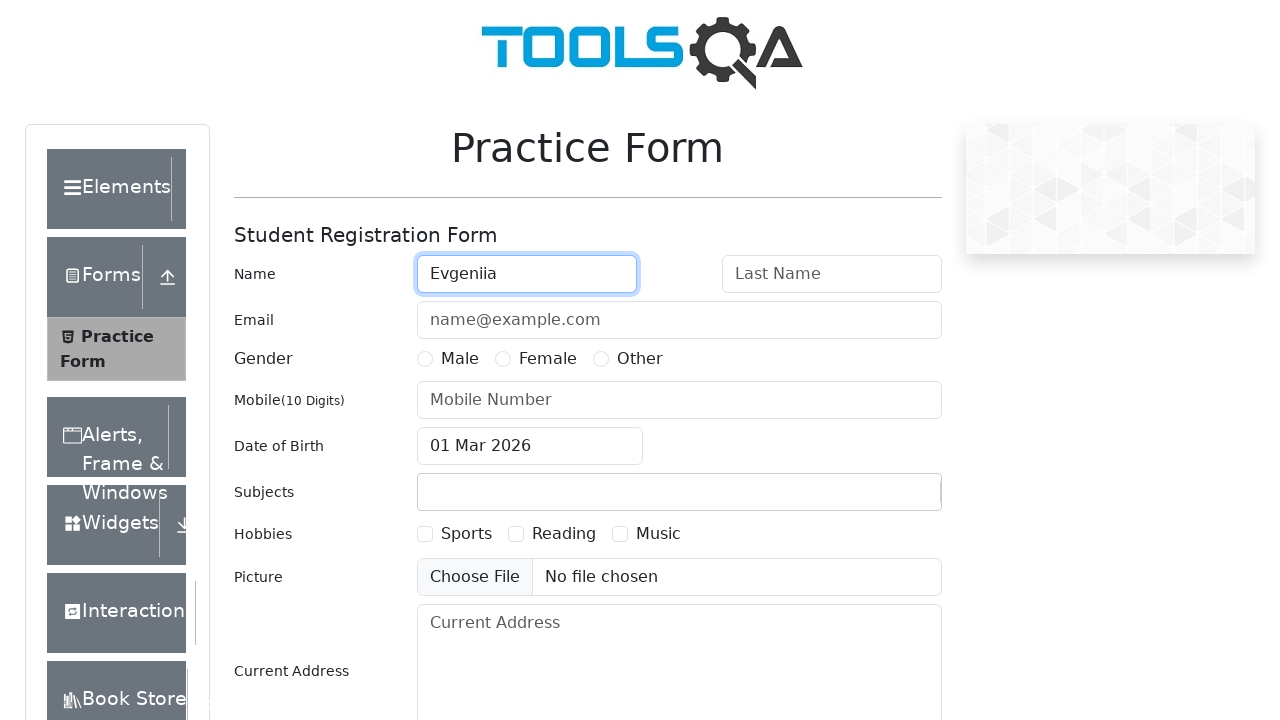

Filled last name field with 'Liasheva' on #lastName
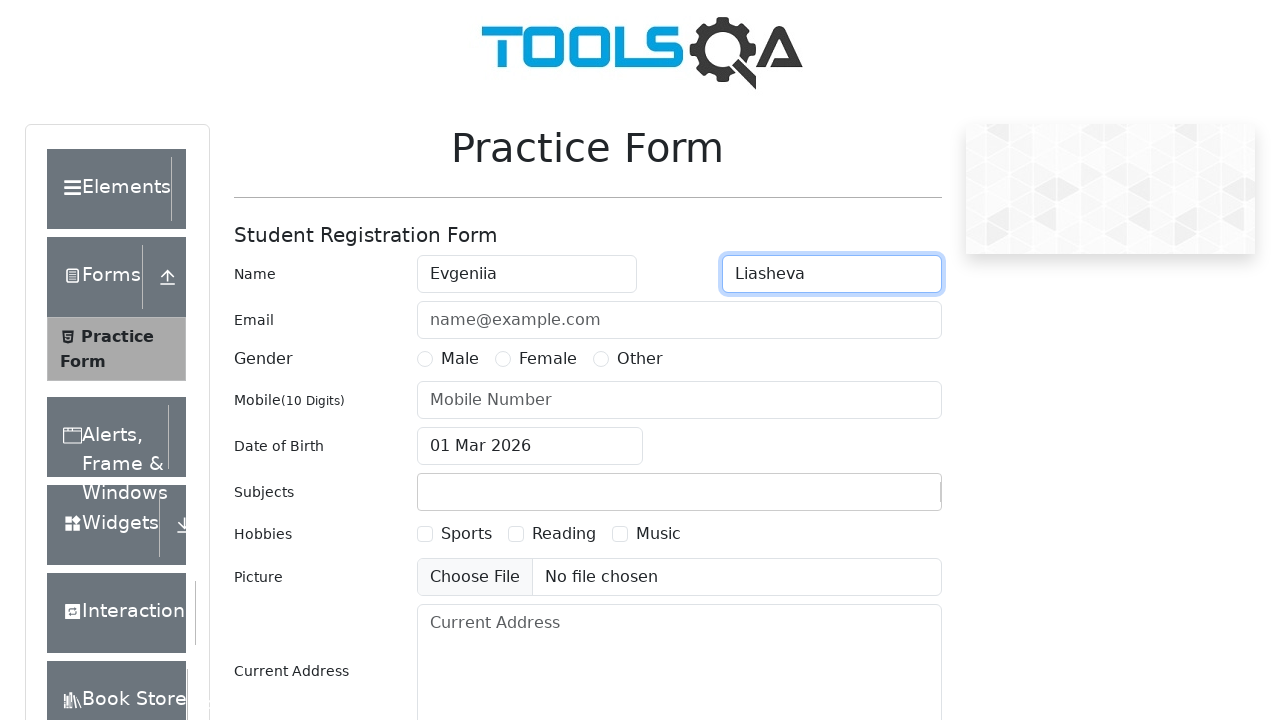

Filled email field with 'evgenia_lozovik@mail.ru' on #userEmail
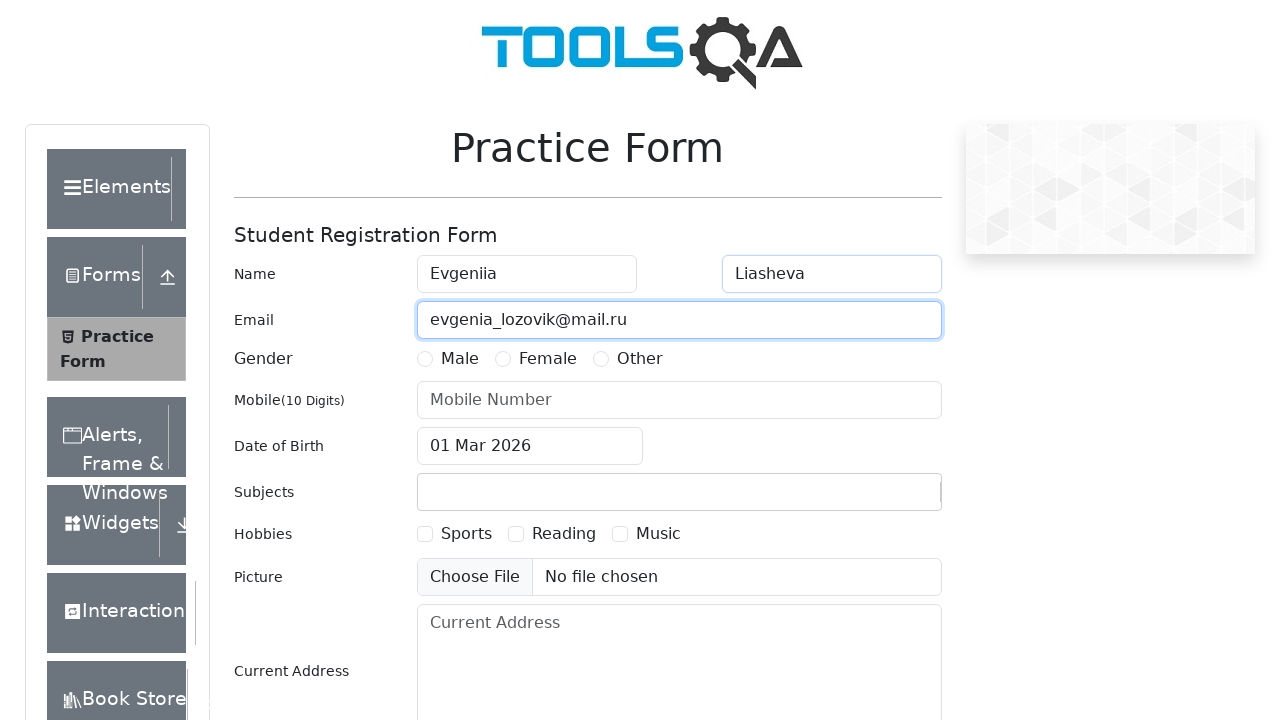

Selected Female gender option at (548, 359) on #genterWrapper >> text=Female
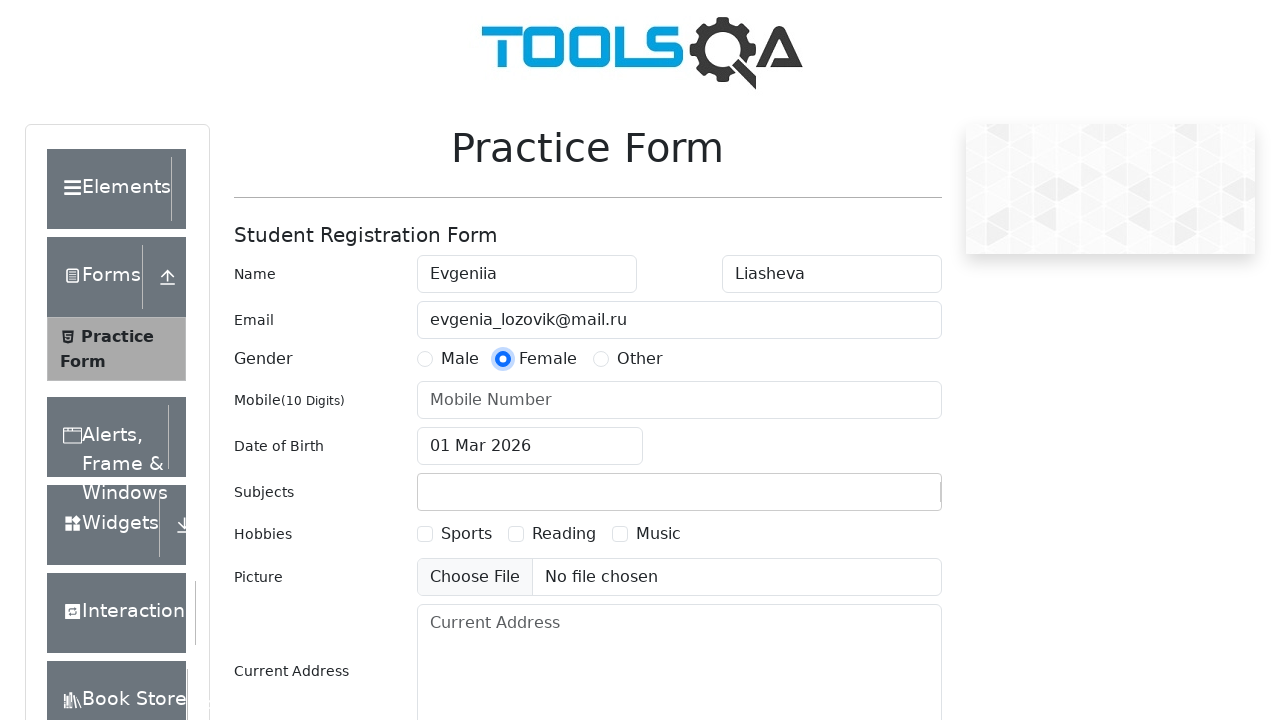

Filled mobile number with '9110002233' on #userNumber
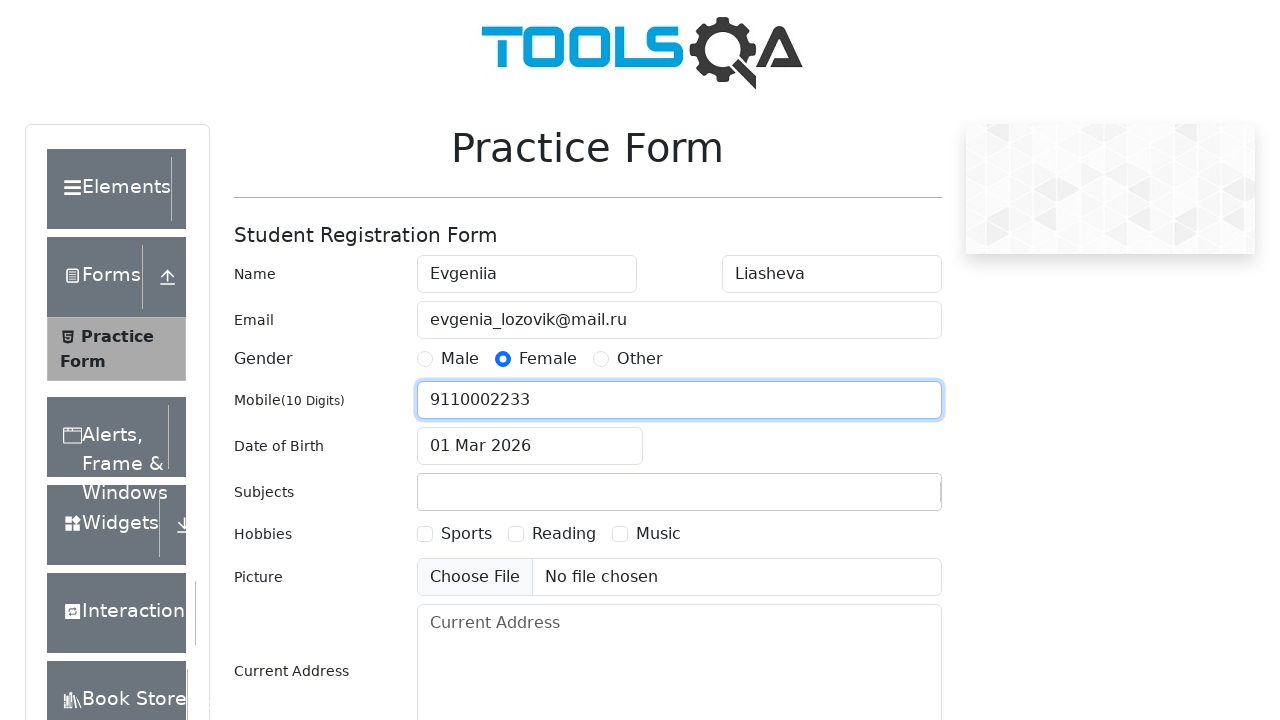

Clicked date of birth input field at (530, 446) on #dateOfBirthInput
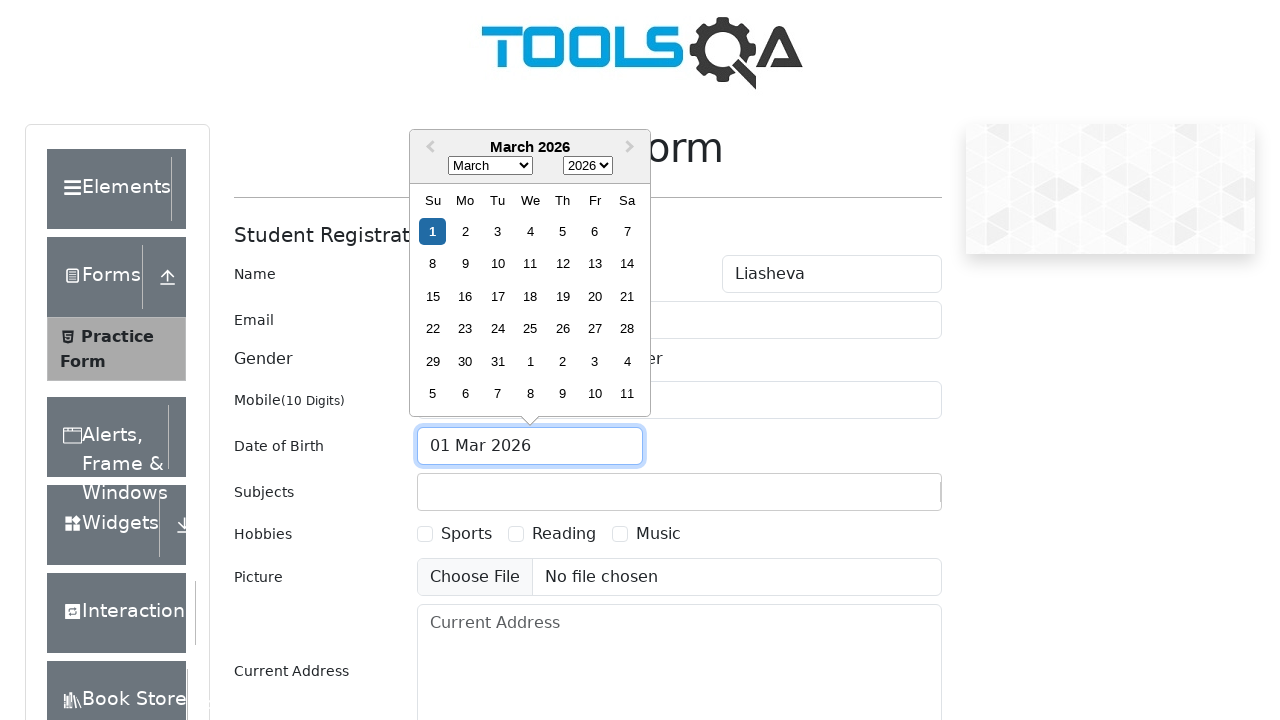

Selected November from month dropdown on .react-datepicker__month-select
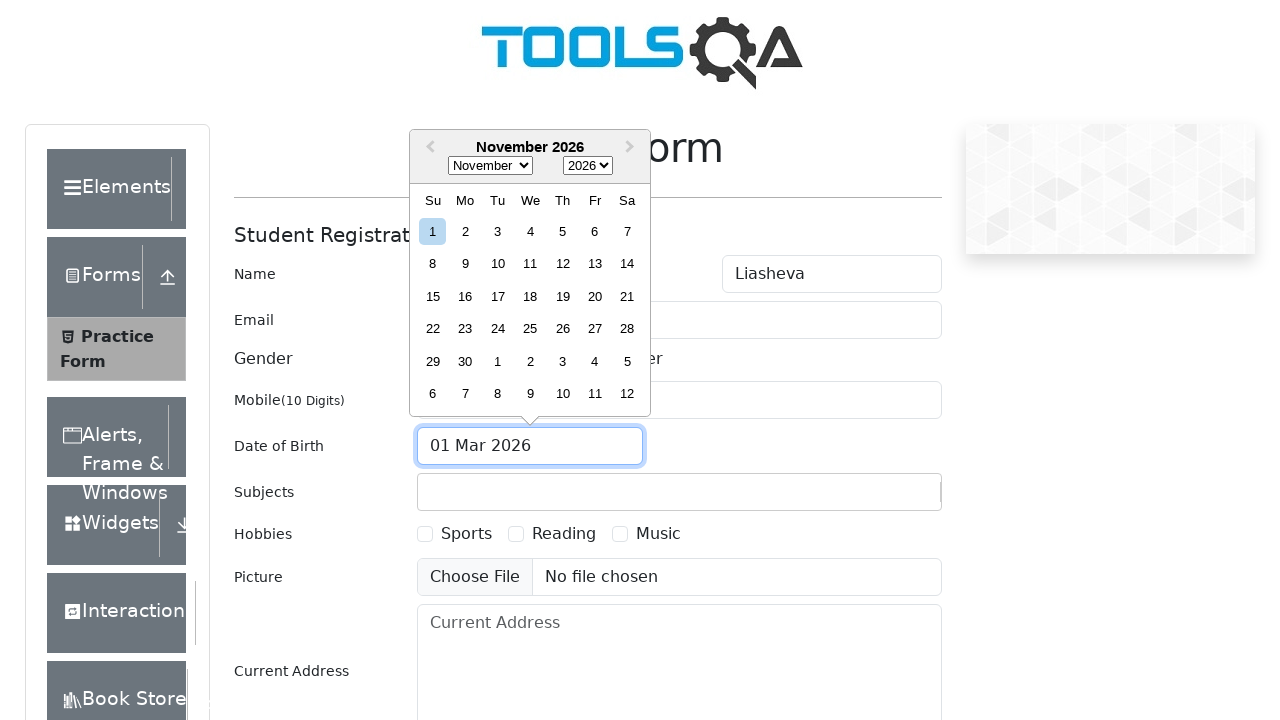

Selected 2020 from year dropdown on .react-datepicker__year-select
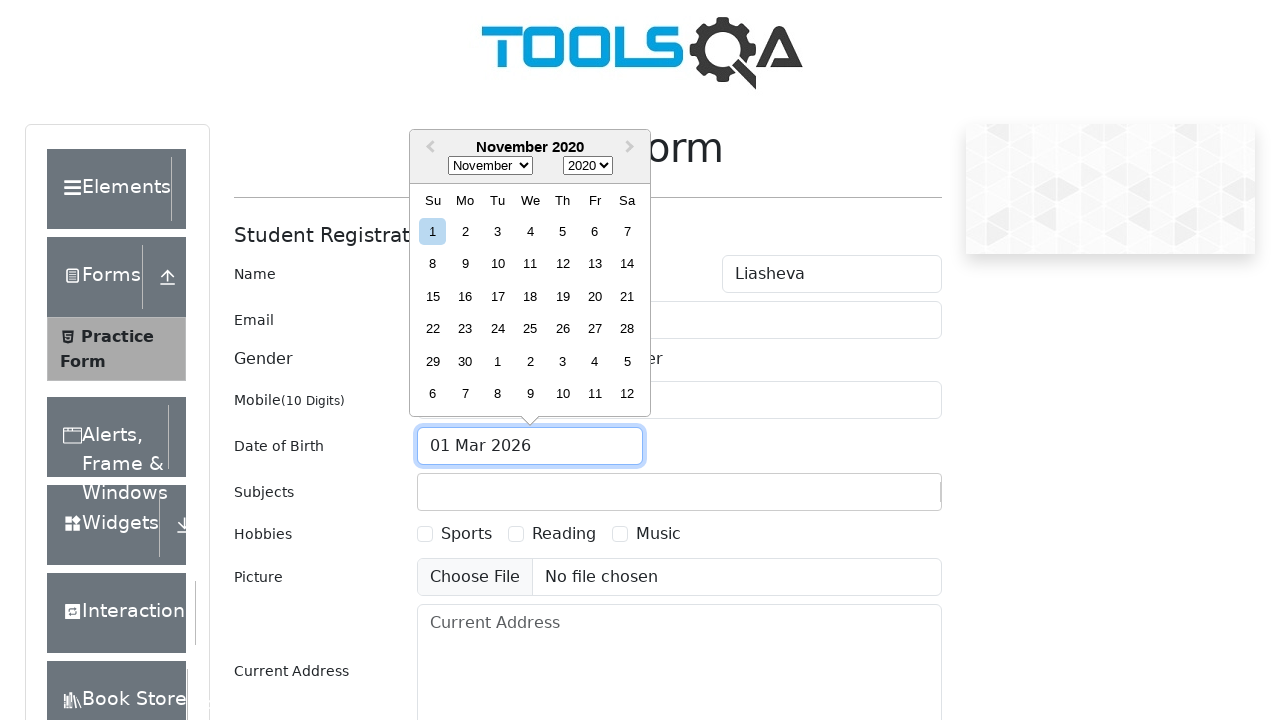

Selected 18th day from date picker at (530, 296) on .react-datepicker__day--018
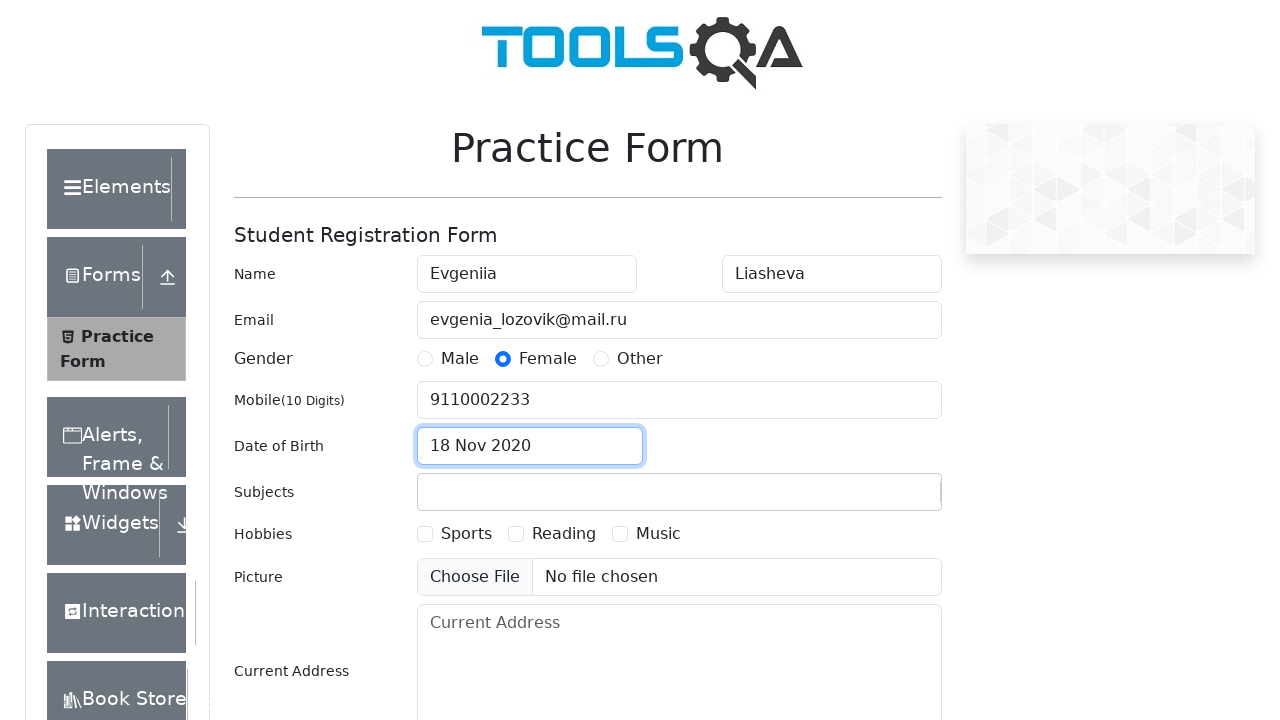

Typed 'English' in subjects input field on #subjectsInput
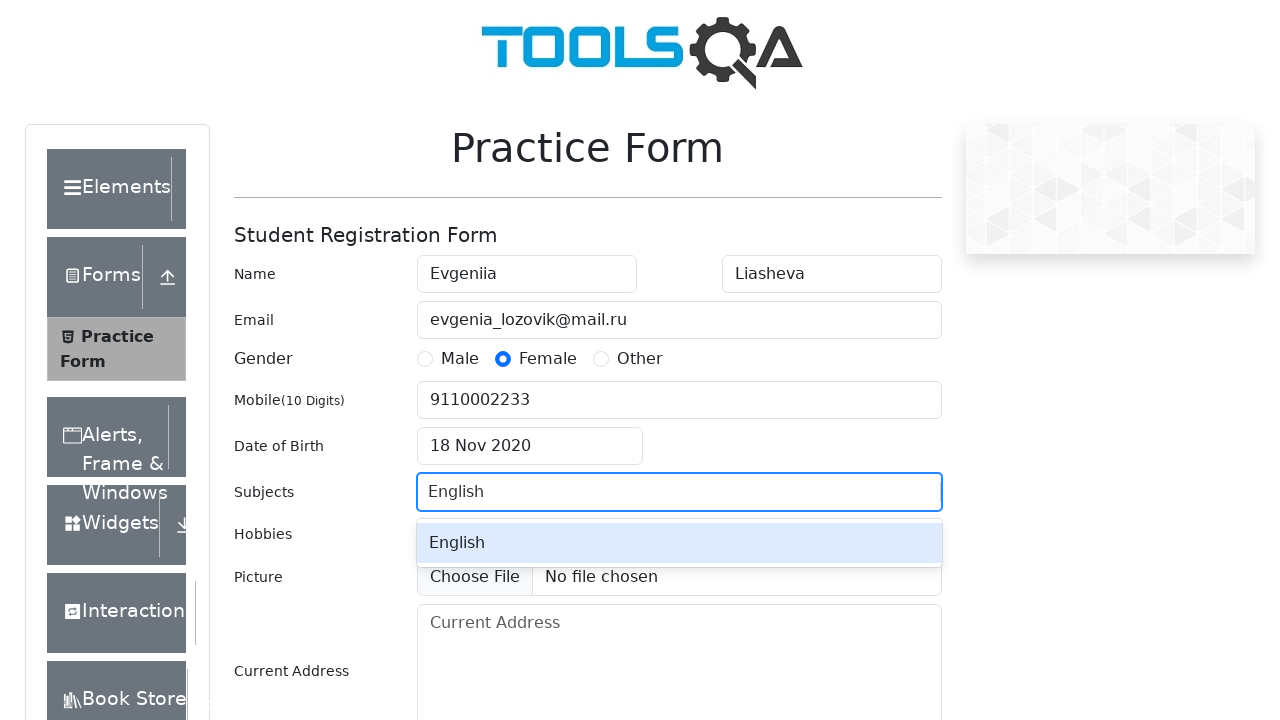

Pressed Enter to add English subject on #subjectsInput
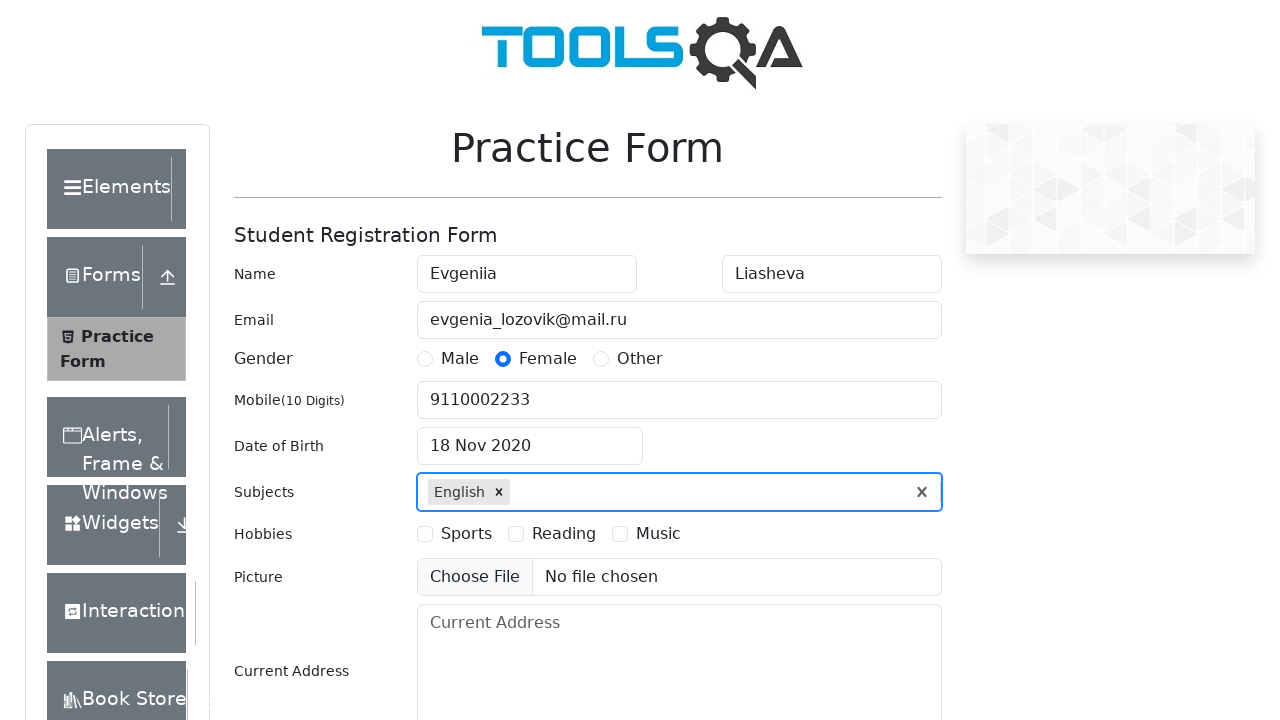

Selected Sports hobby checkbox at (466, 534) on #hobbiesWrapper >> text=Sports
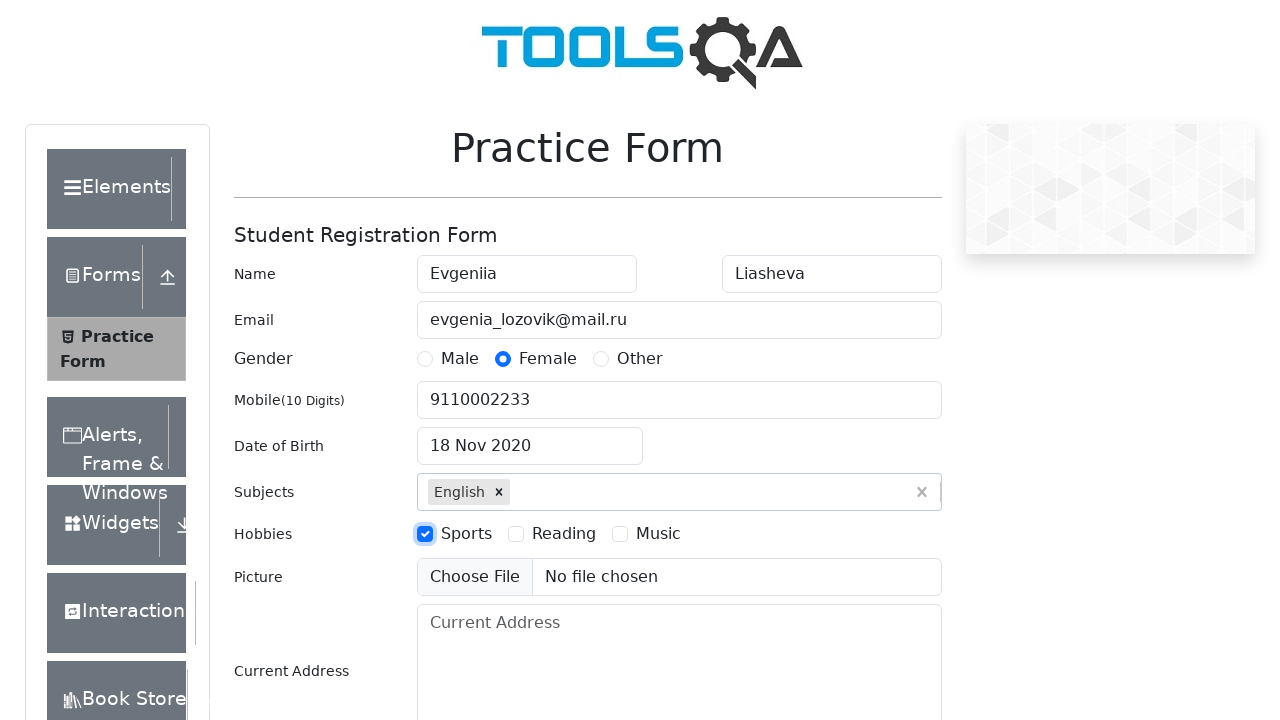

Selected Reading hobby checkbox at (564, 534) on #hobbiesWrapper >> text=Reading
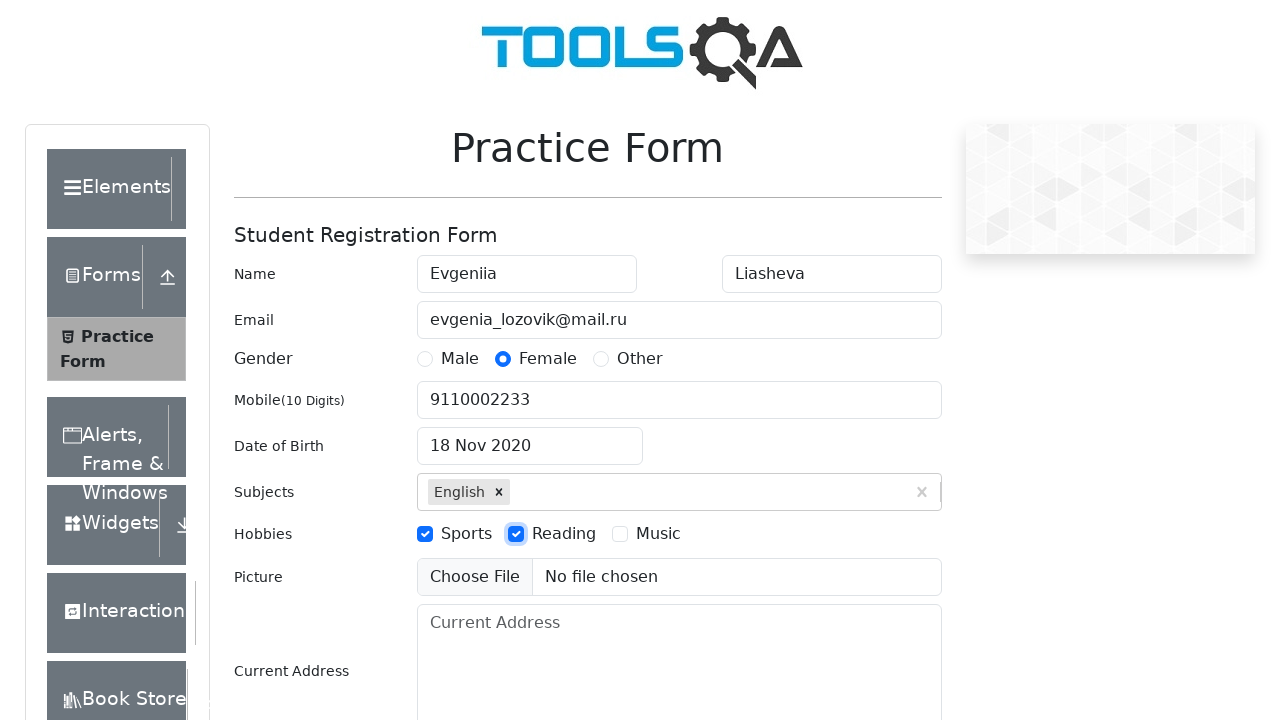

Selected Music hobby checkbox at (658, 534) on #hobbiesWrapper >> text=Music
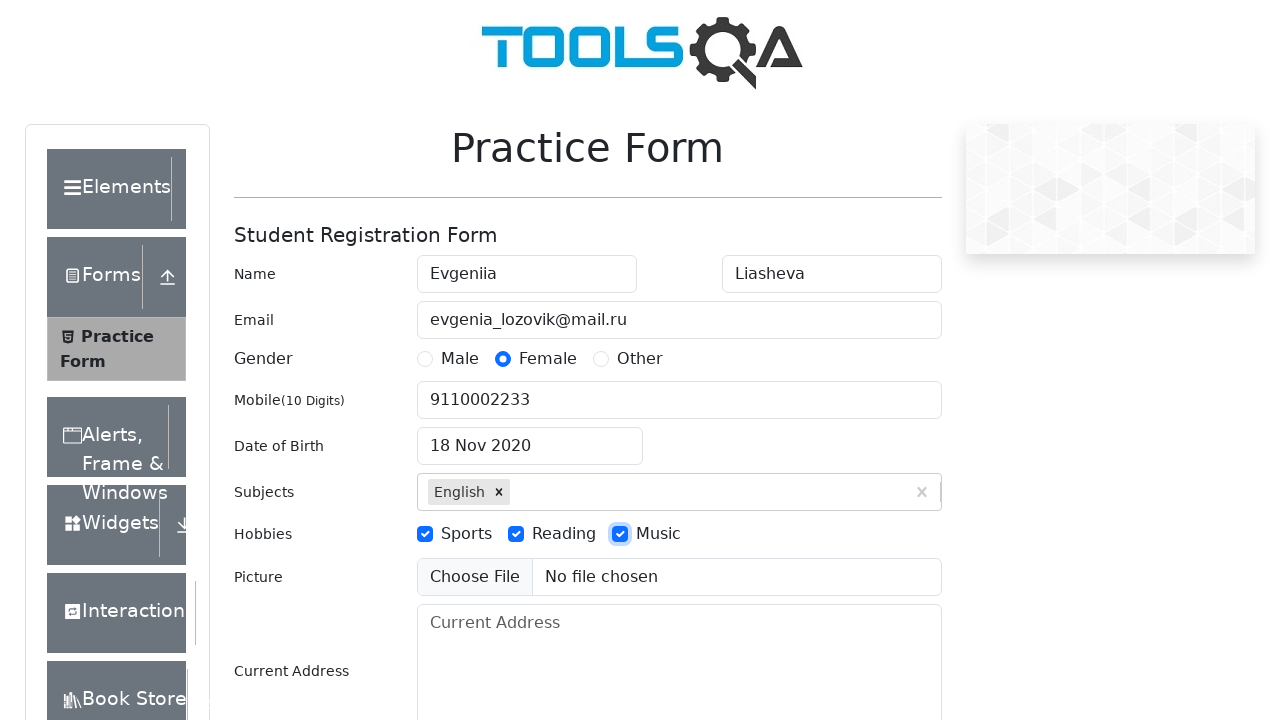

Filled current address with 'Some address, 1/5' on #currentAddress
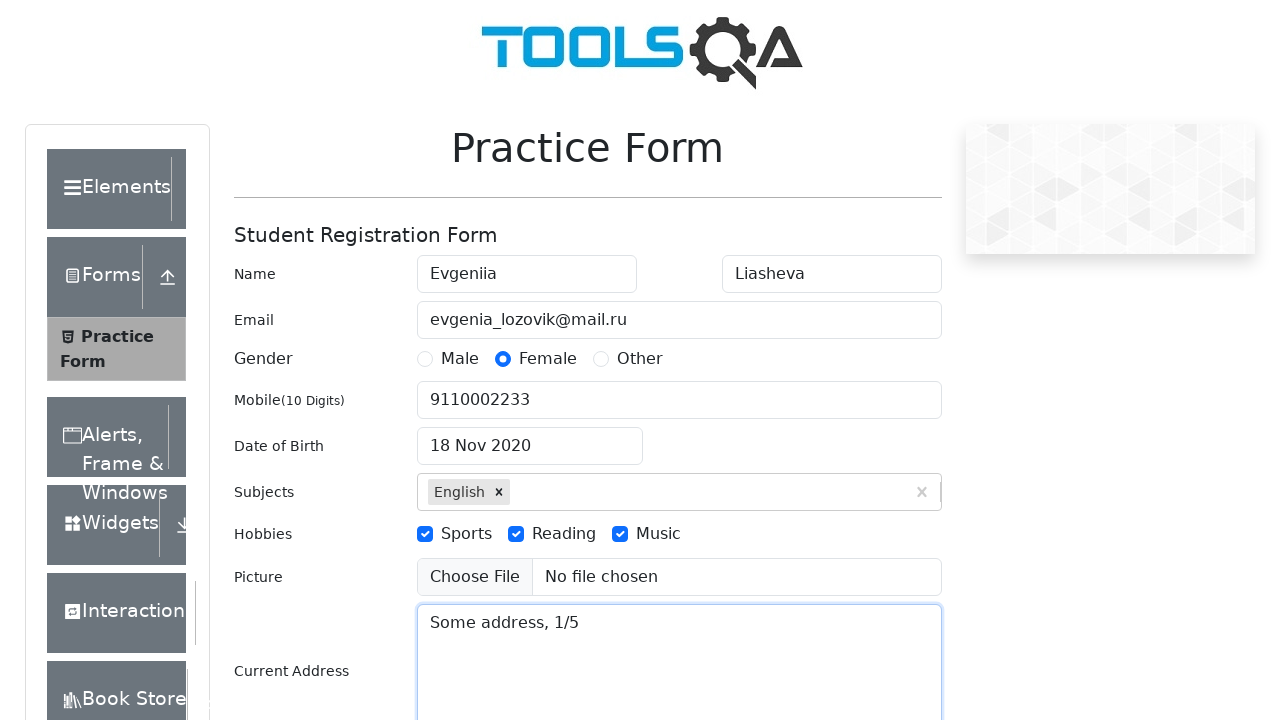

Typed 'Haryana' in state input field on div#state input
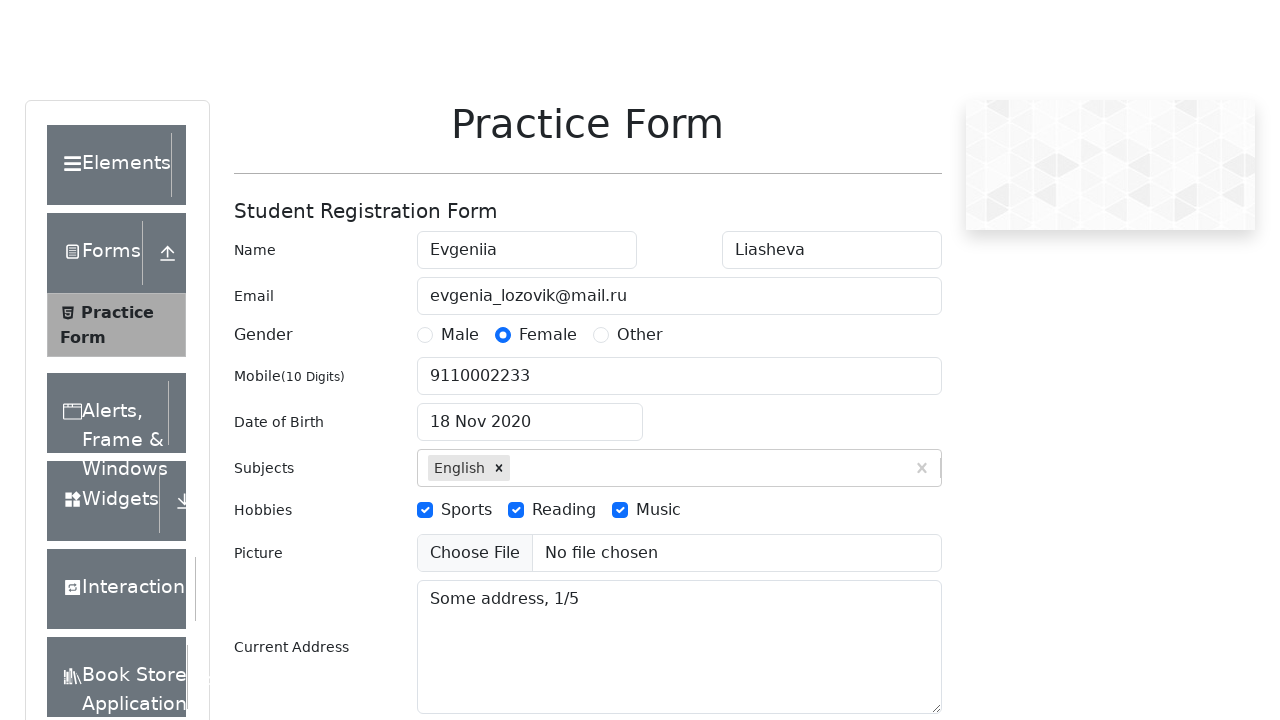

Pressed Enter to select Haryana state on div#state input
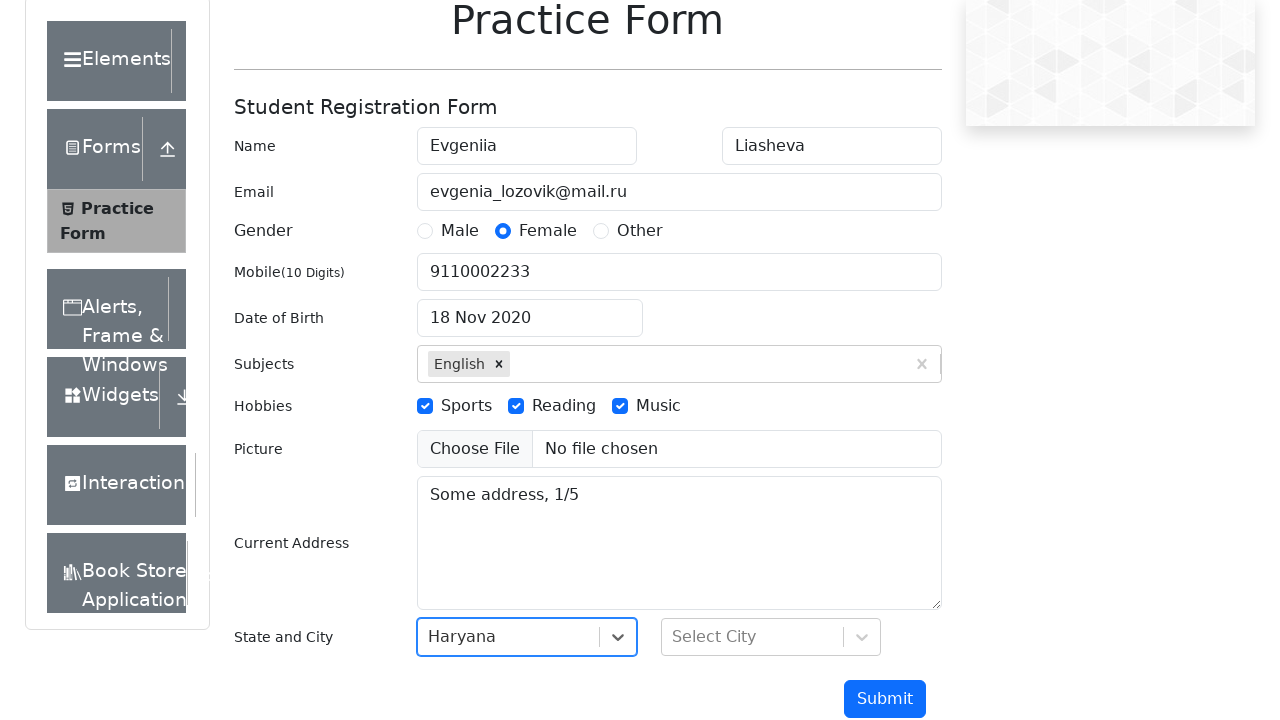

Typed 'Karnal' in city input field on div#city input
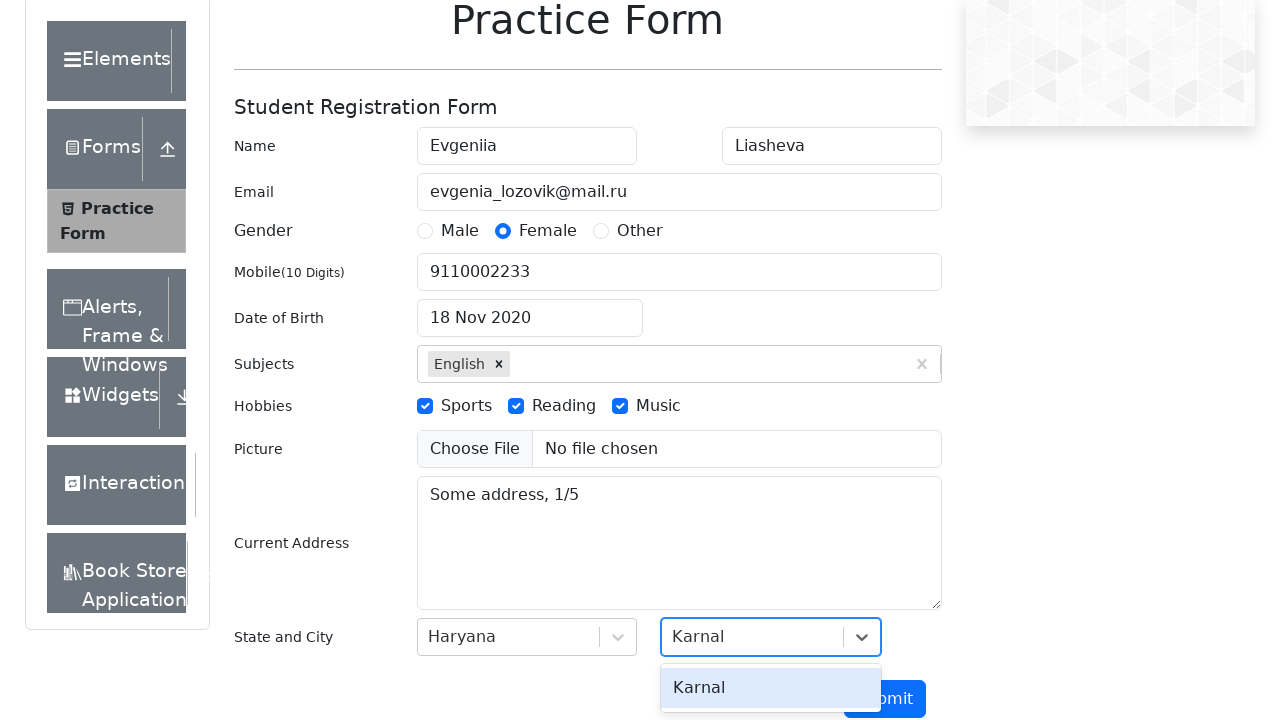

Pressed Enter to select Karnal city on div#city input
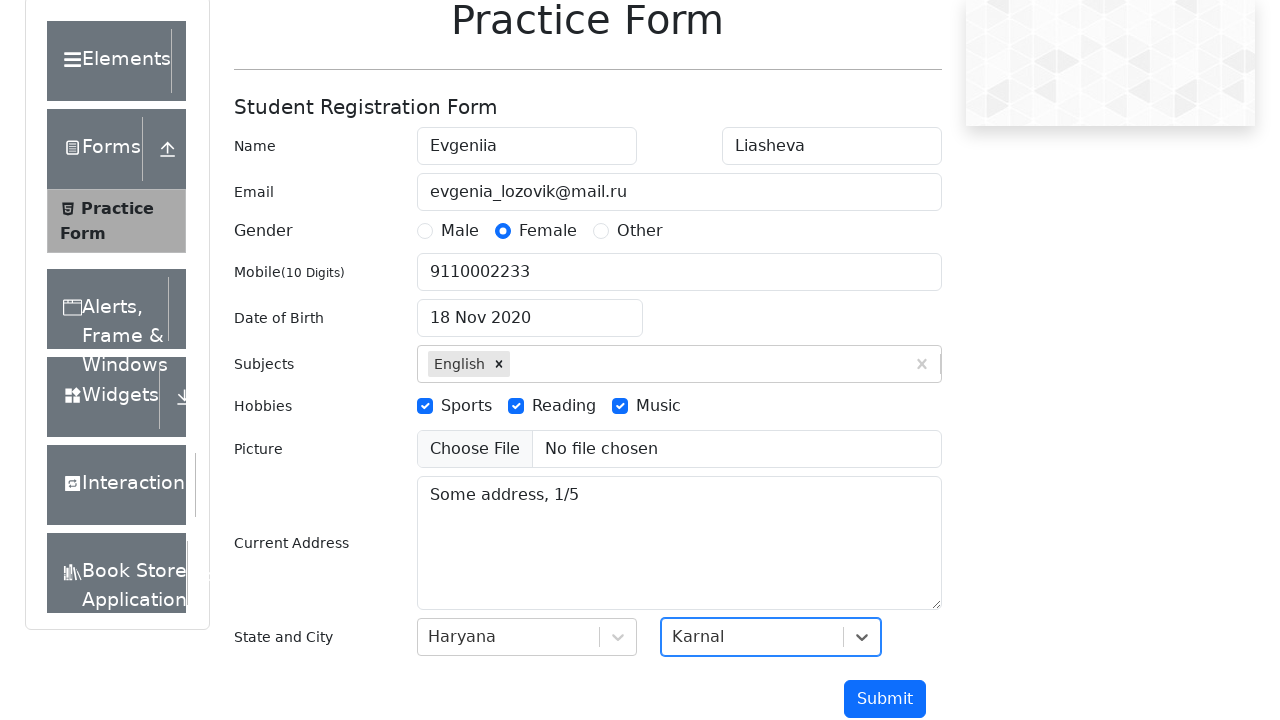

Clicked submit button to submit the form at (885, 699) on #submit
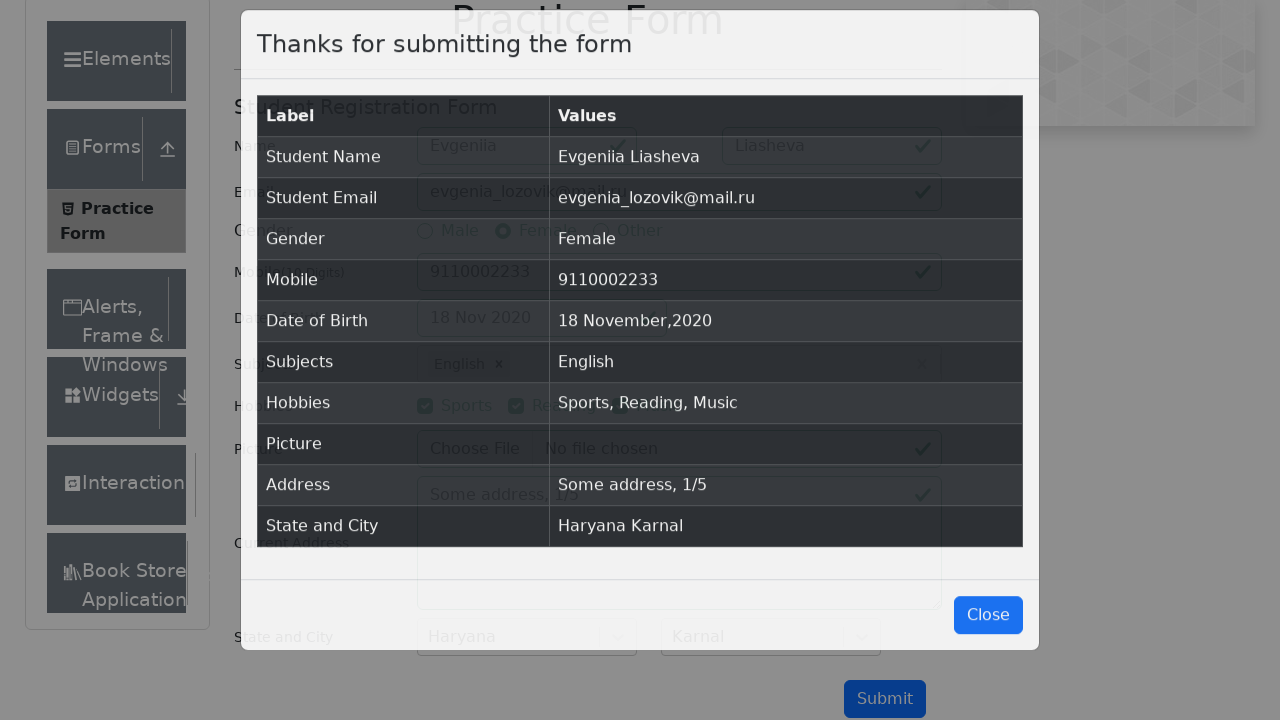

Waited for confirmation modal with submitted data table to appear
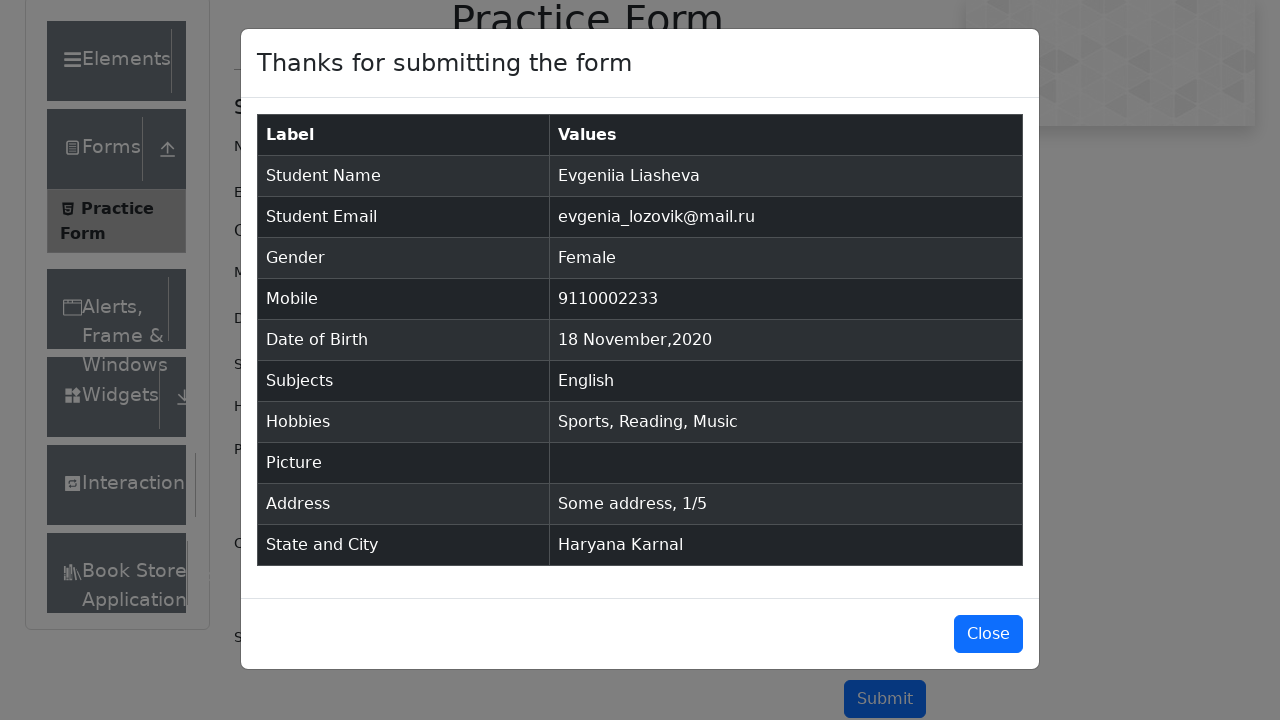

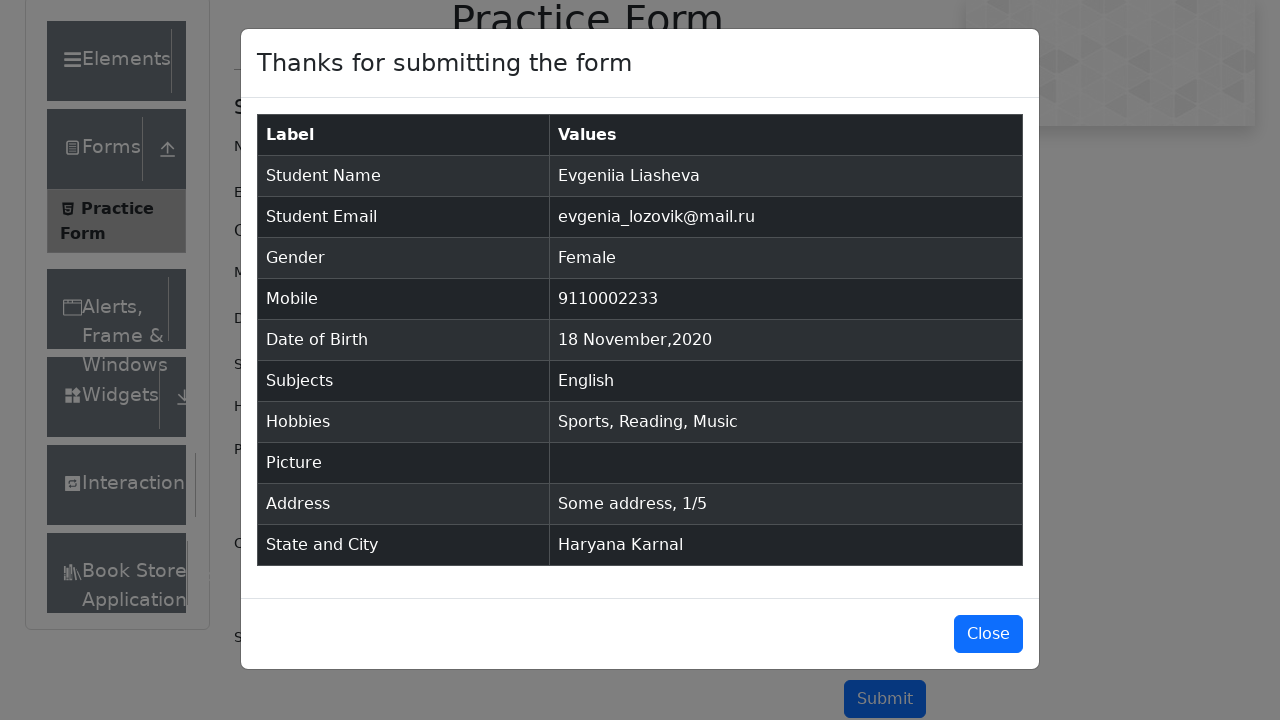